Tests the search functionality by entering a search term and verifying that all displayed results contain the search term across all pages

Starting URL: https://rahulshettyacademy.com/seleniumPractise/#/offers

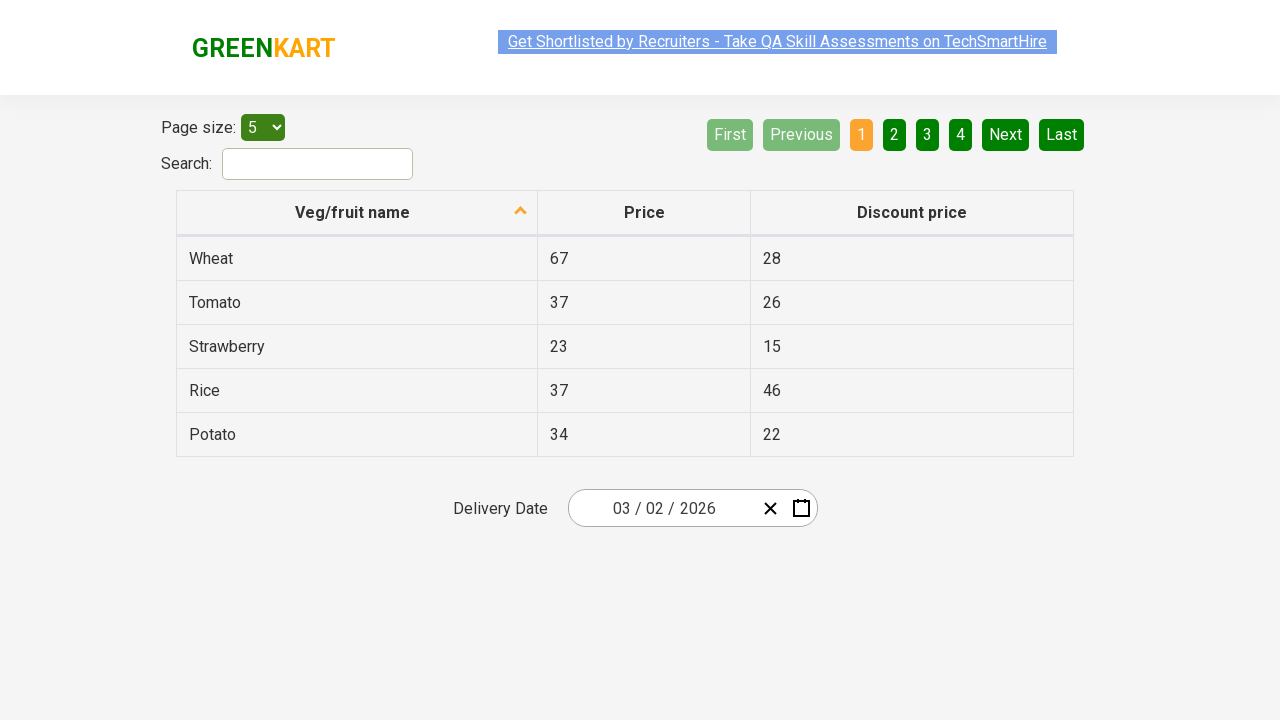

Filled search field with 'e' on input#search-field
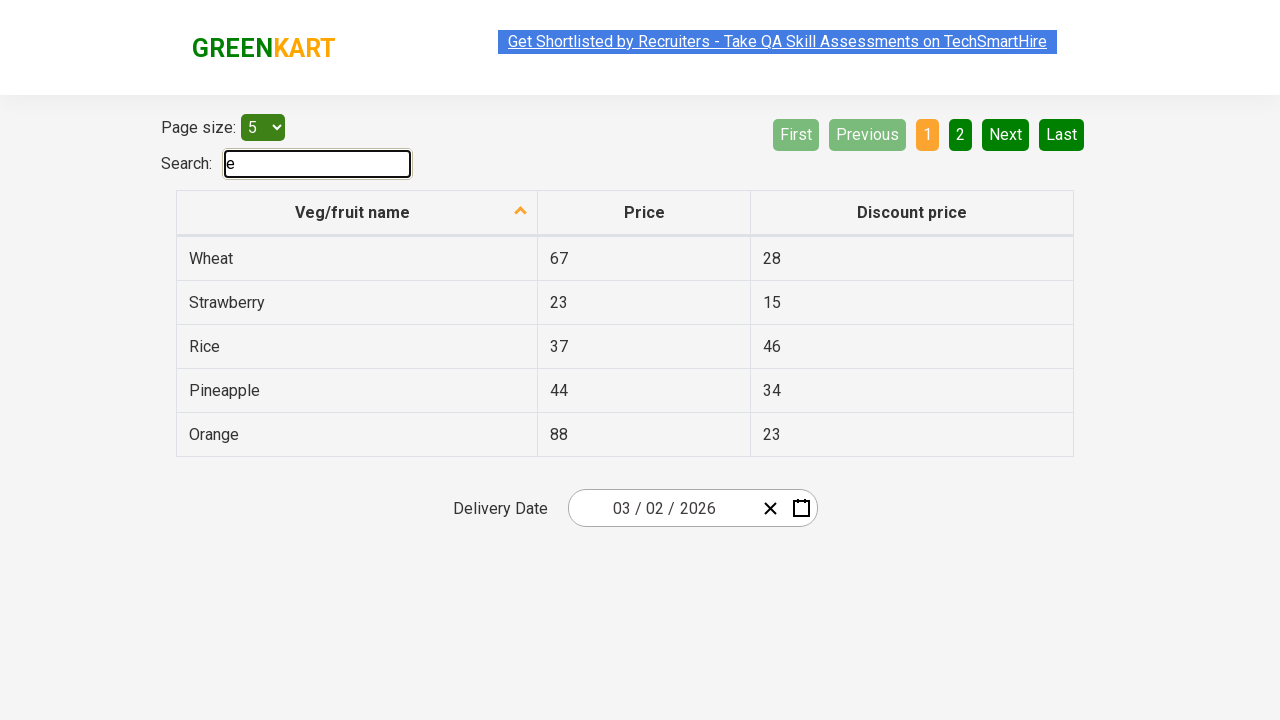

Waited for table to filter after search
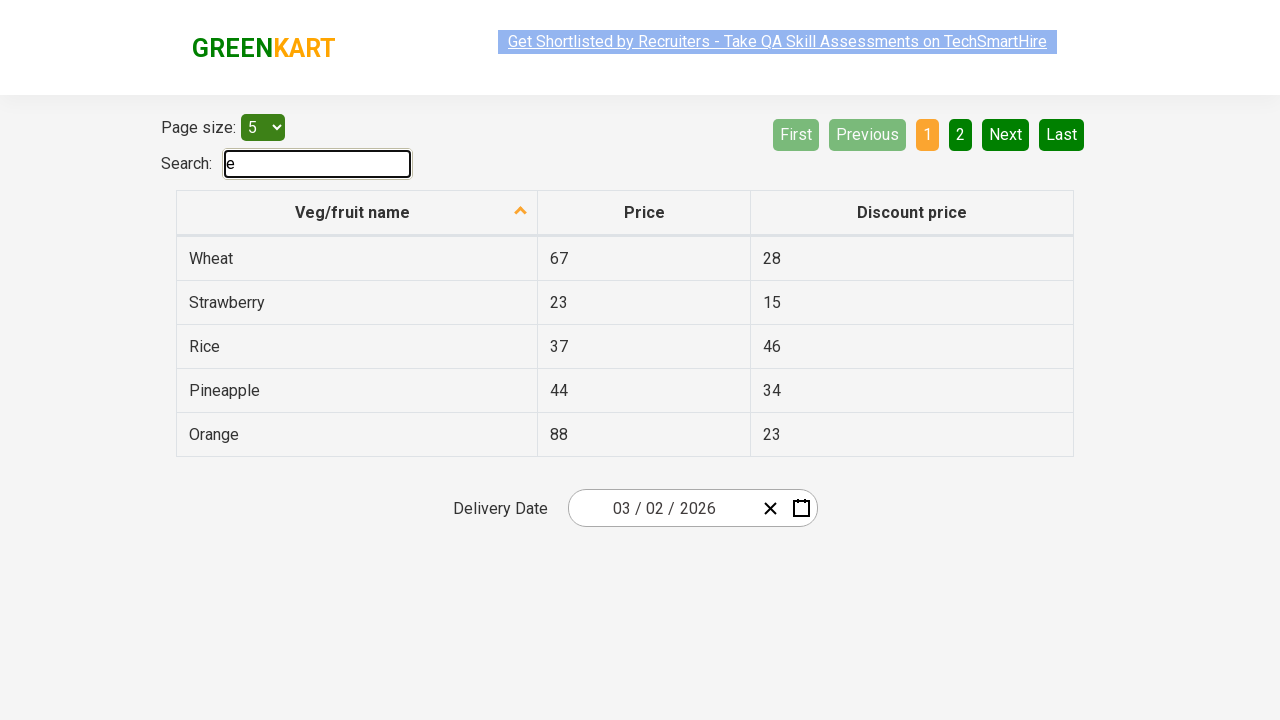

Retrieved fruit elements from page 1
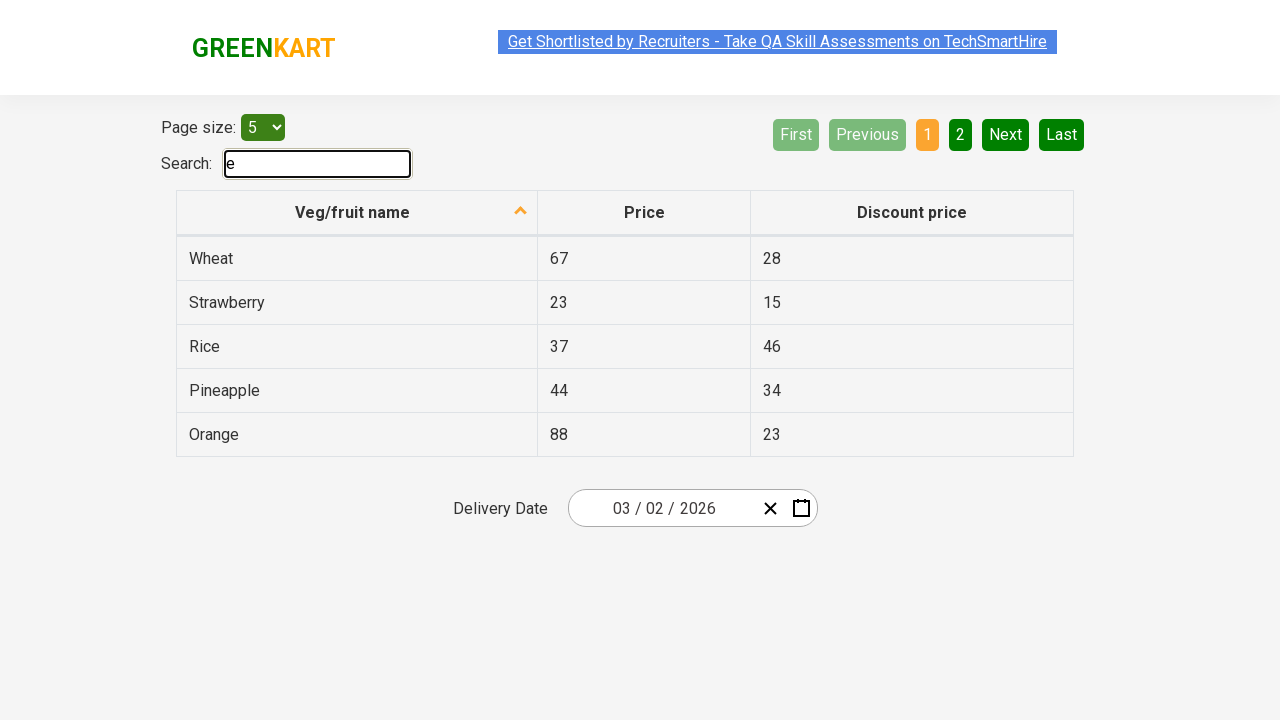

Clicked Next button to navigate to next page at (1006, 134) on a[aria-label='Next']
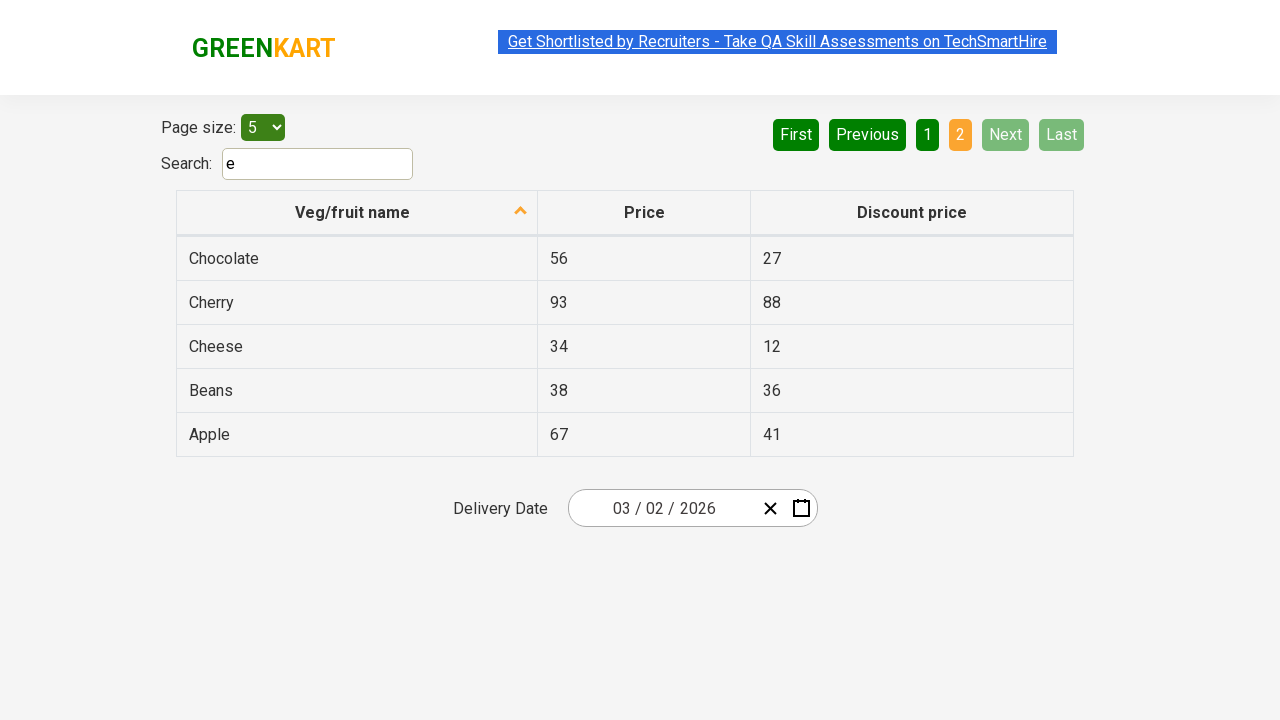

Waited for next page to load
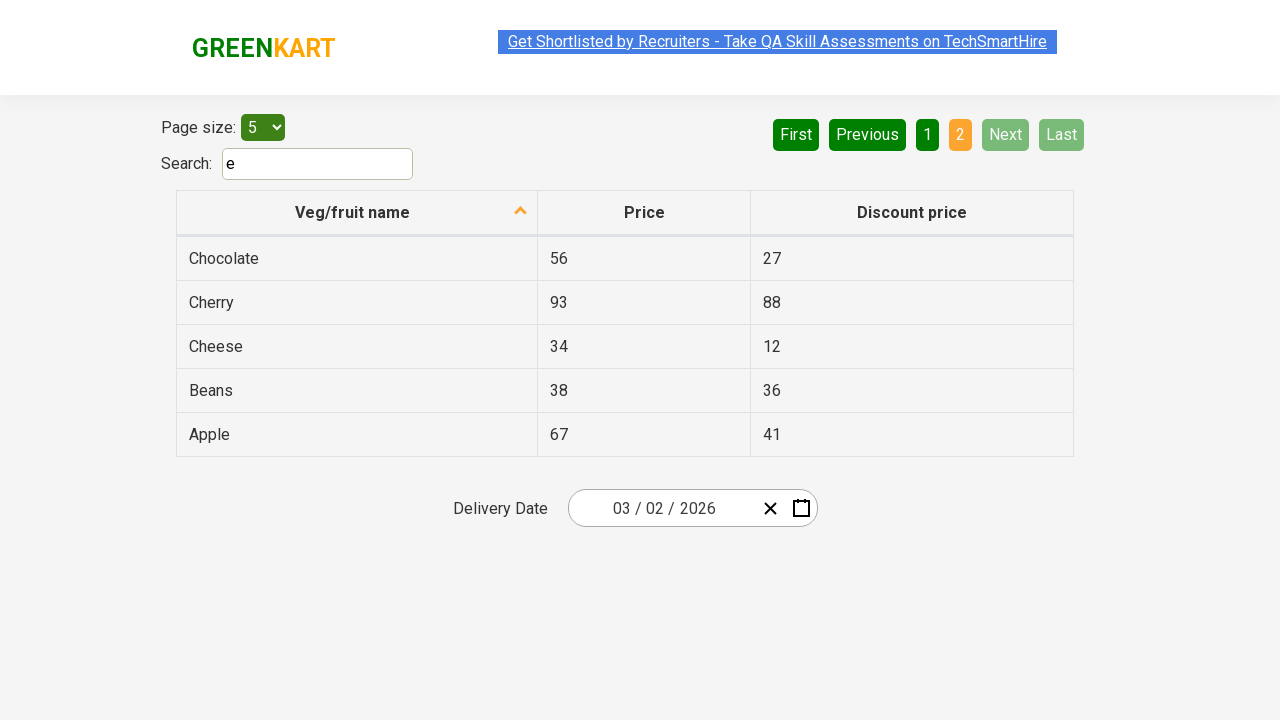

Retrieved fruit elements from page 2
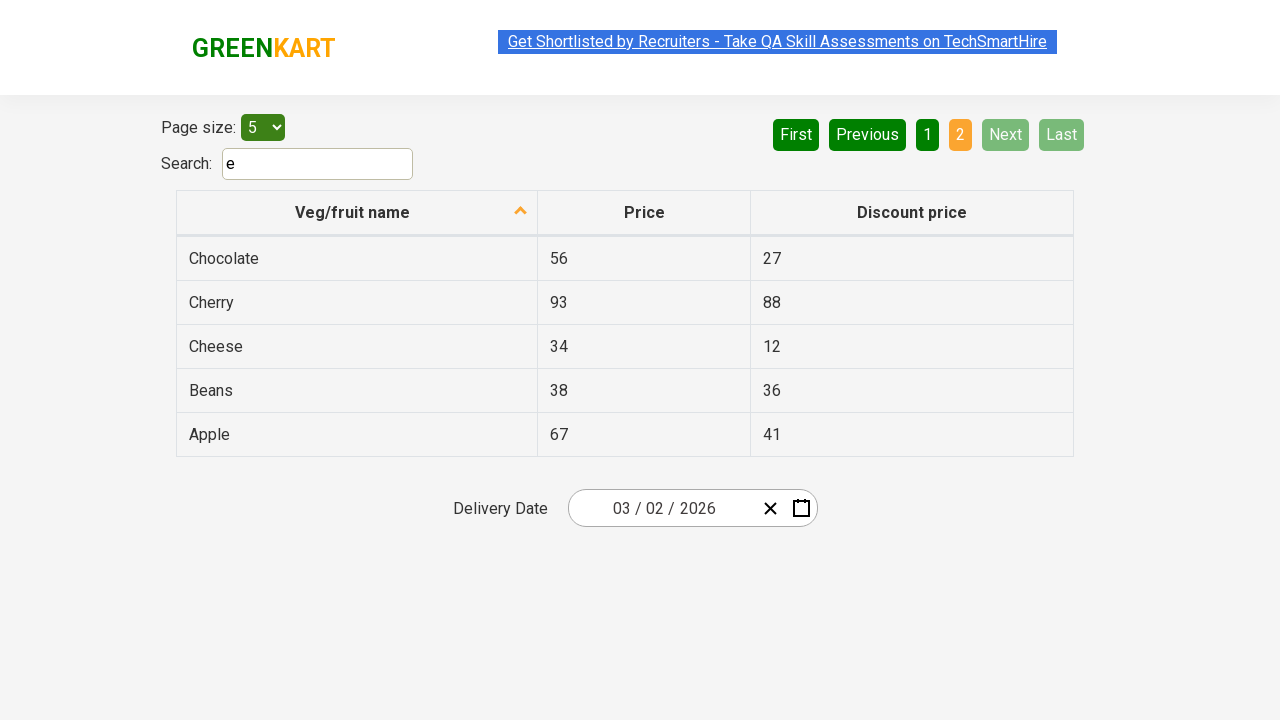

Next button not visible or enabled, reached last page
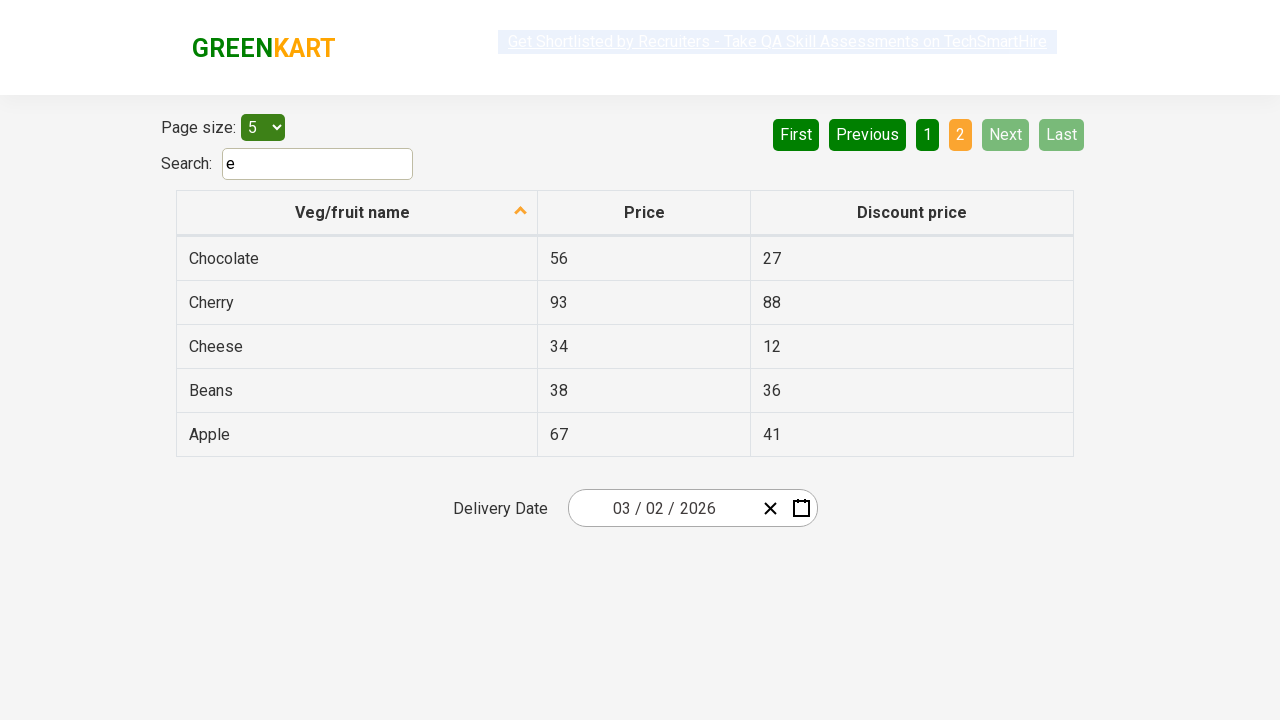

Assertion passed: all displayed results contain the search term
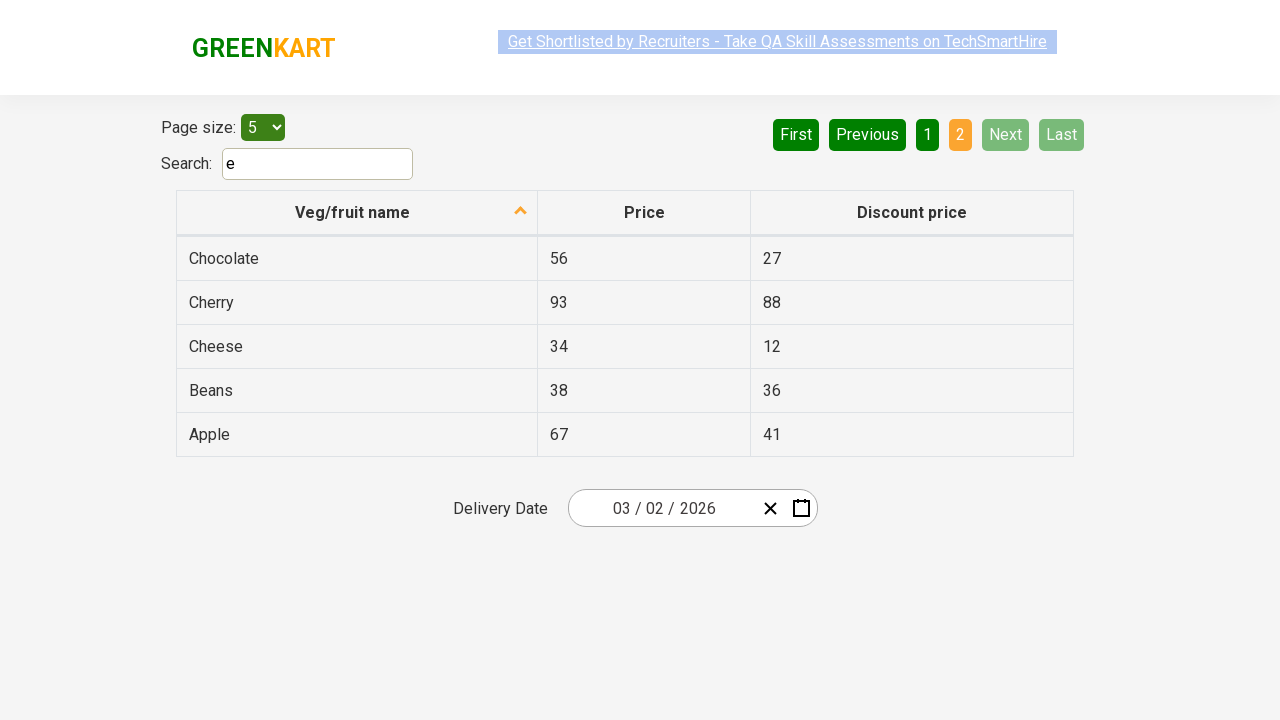

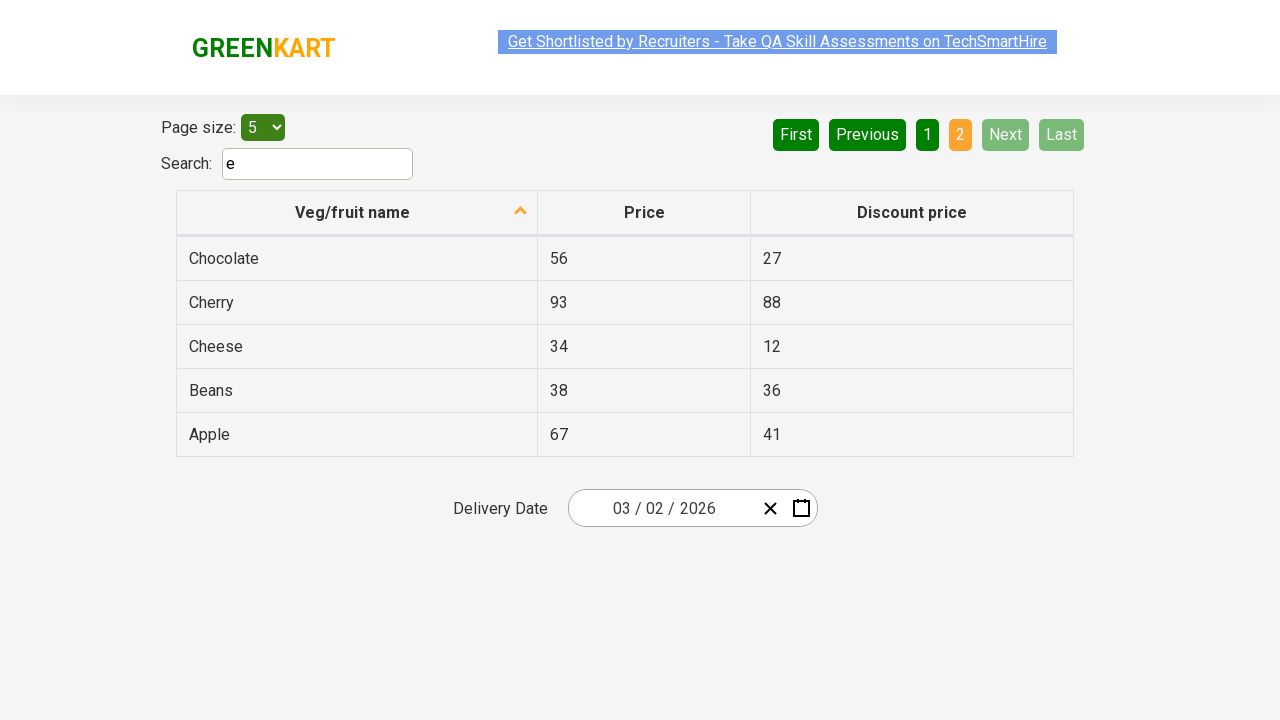